Tests that the back button works correctly with routing filters

Starting URL: https://demo.playwright.dev/todomvc

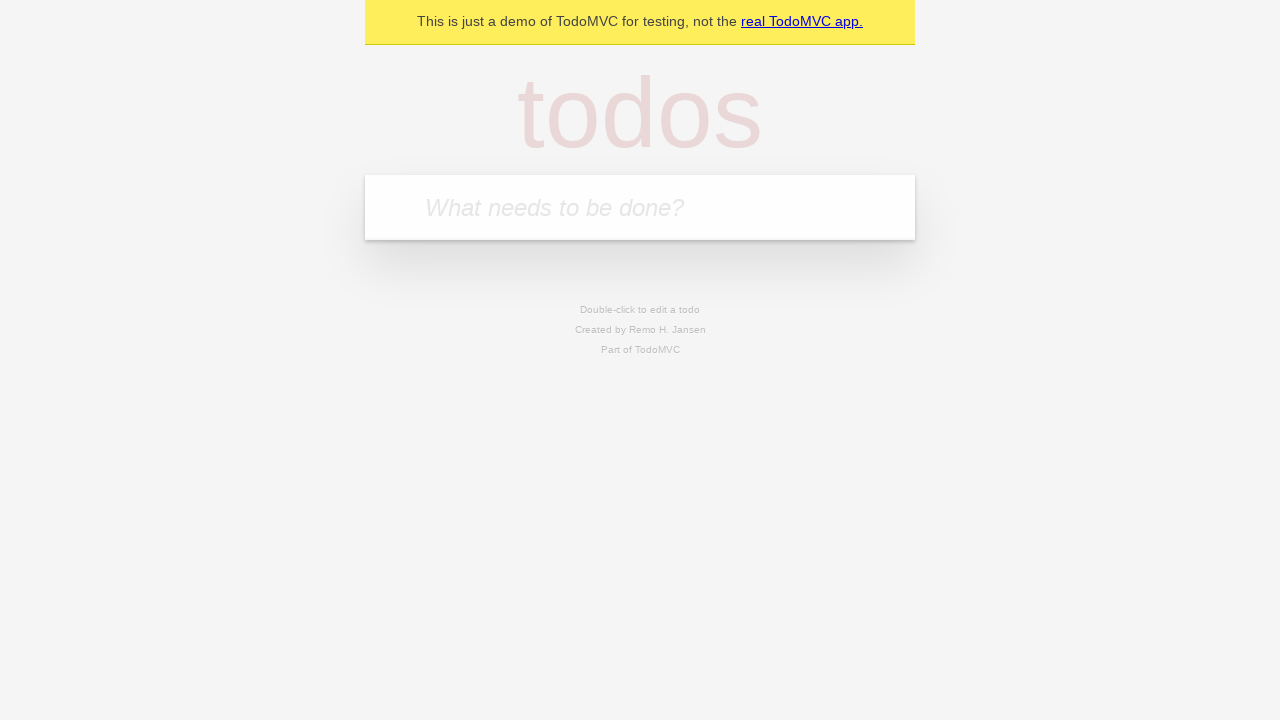

Filled todo input with 'buy some cheese' on internal:attr=[placeholder="What needs to be done?"i]
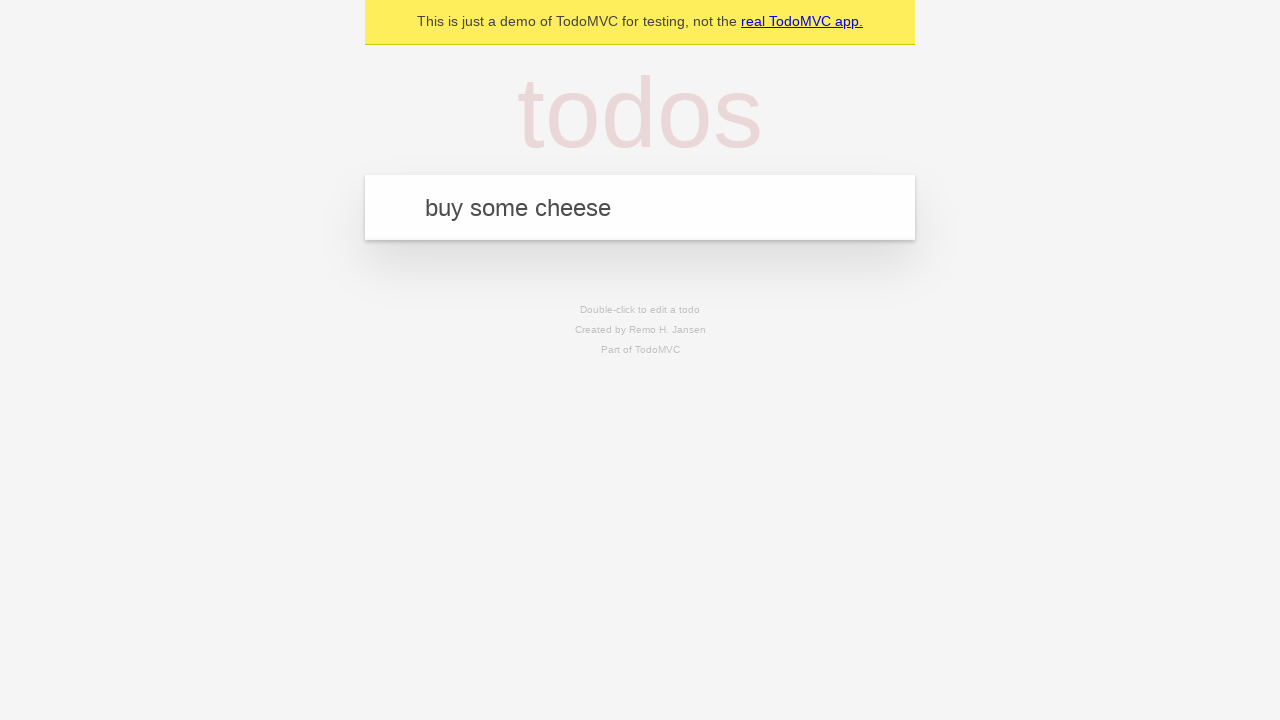

Pressed Enter to add first todo on internal:attr=[placeholder="What needs to be done?"i]
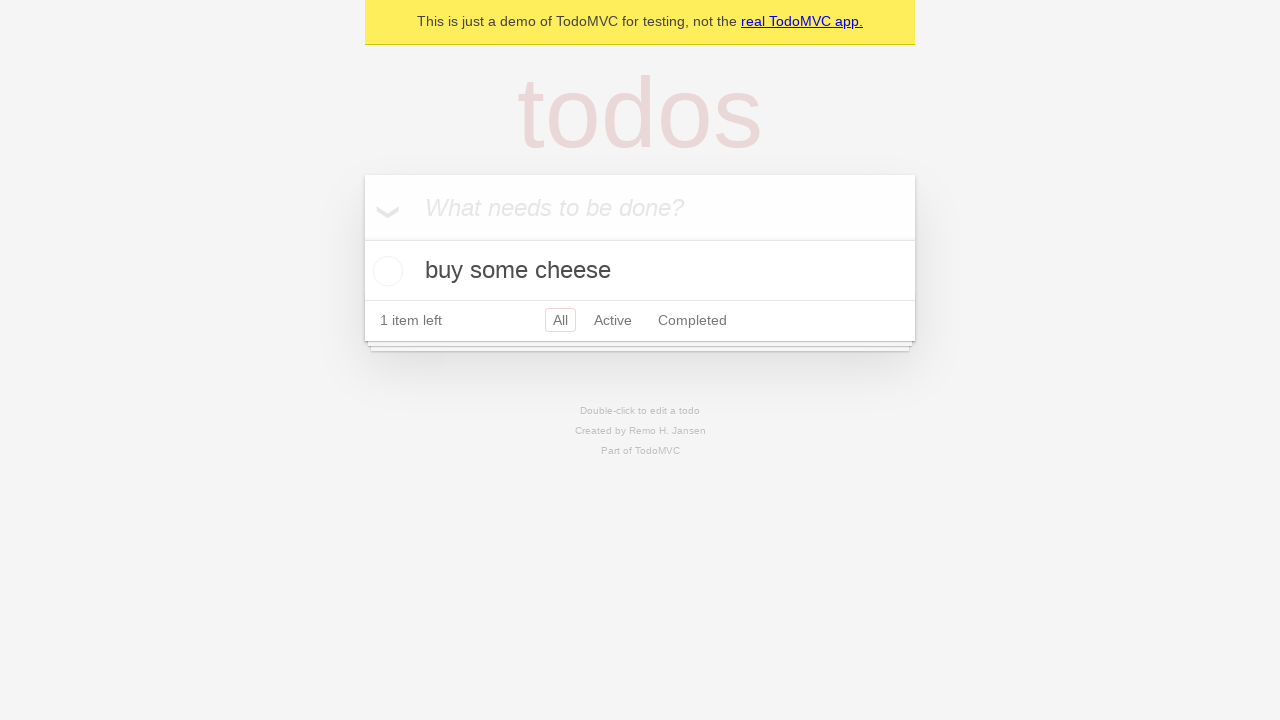

Filled todo input with 'feed the cat' on internal:attr=[placeholder="What needs to be done?"i]
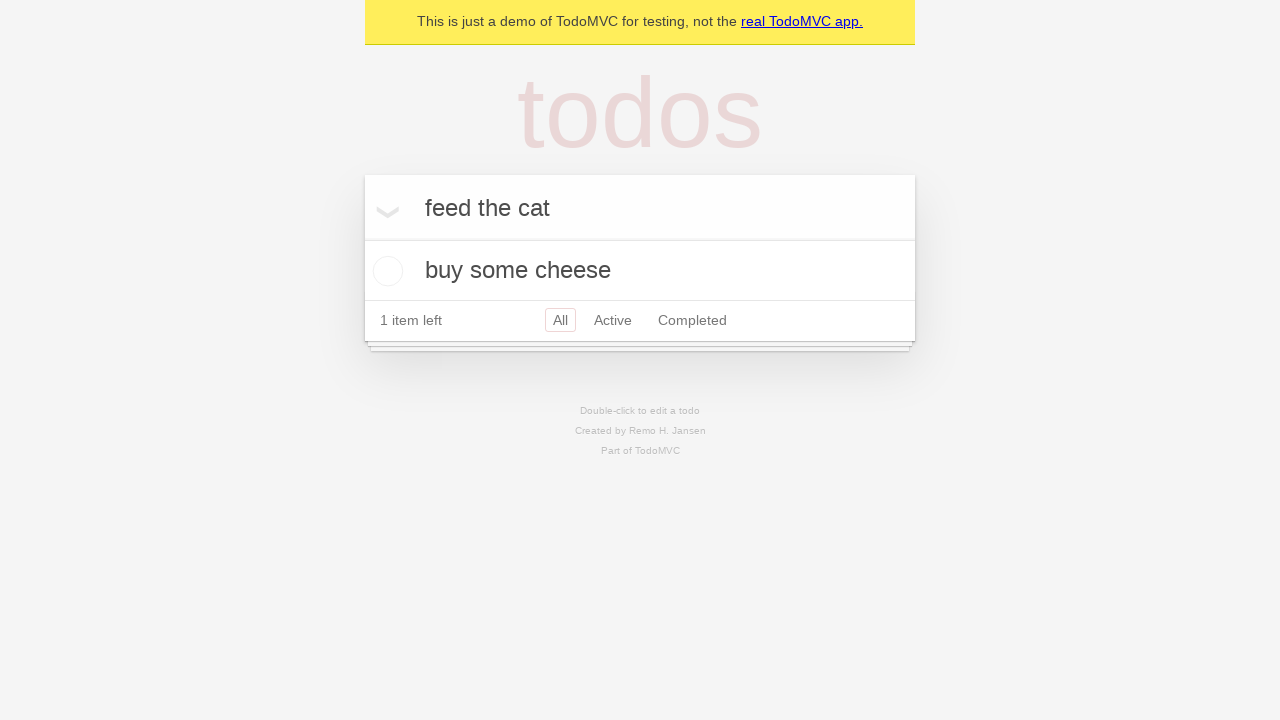

Pressed Enter to add second todo on internal:attr=[placeholder="What needs to be done?"i]
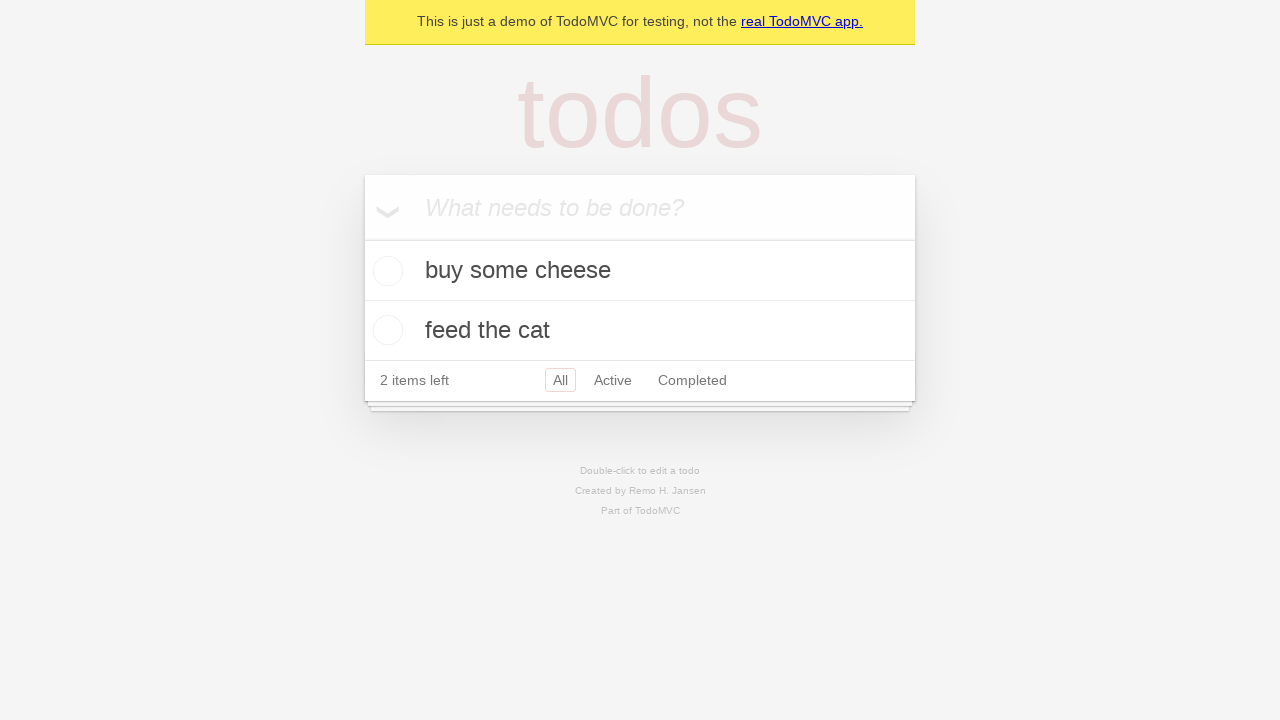

Filled todo input with 'book a doctors appointment' on internal:attr=[placeholder="What needs to be done?"i]
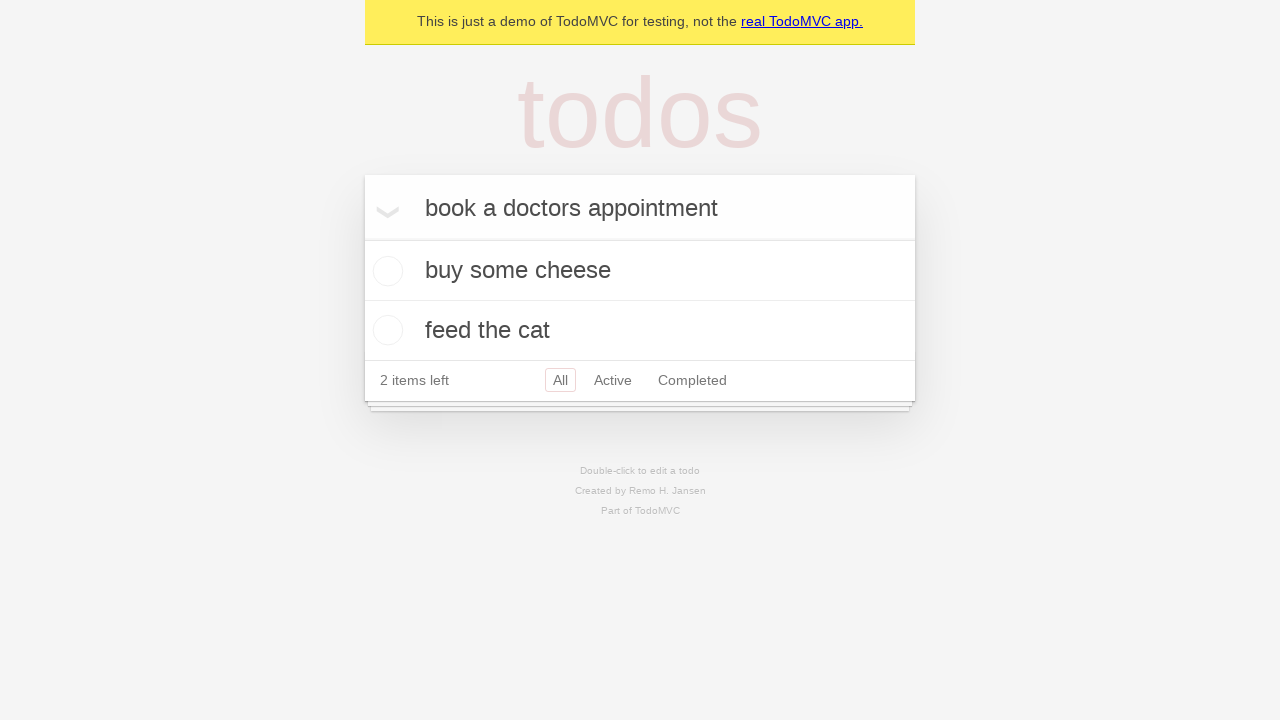

Pressed Enter to add third todo on internal:attr=[placeholder="What needs to be done?"i]
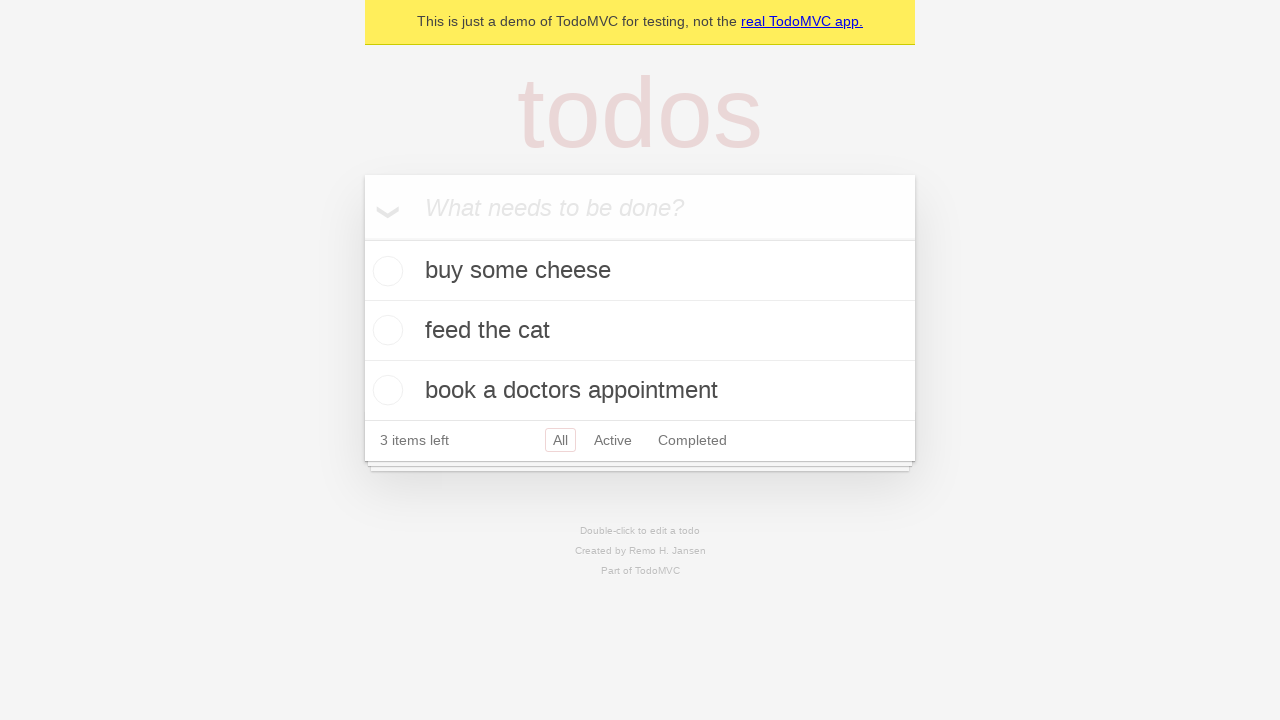

Waited for todos to be added and visible
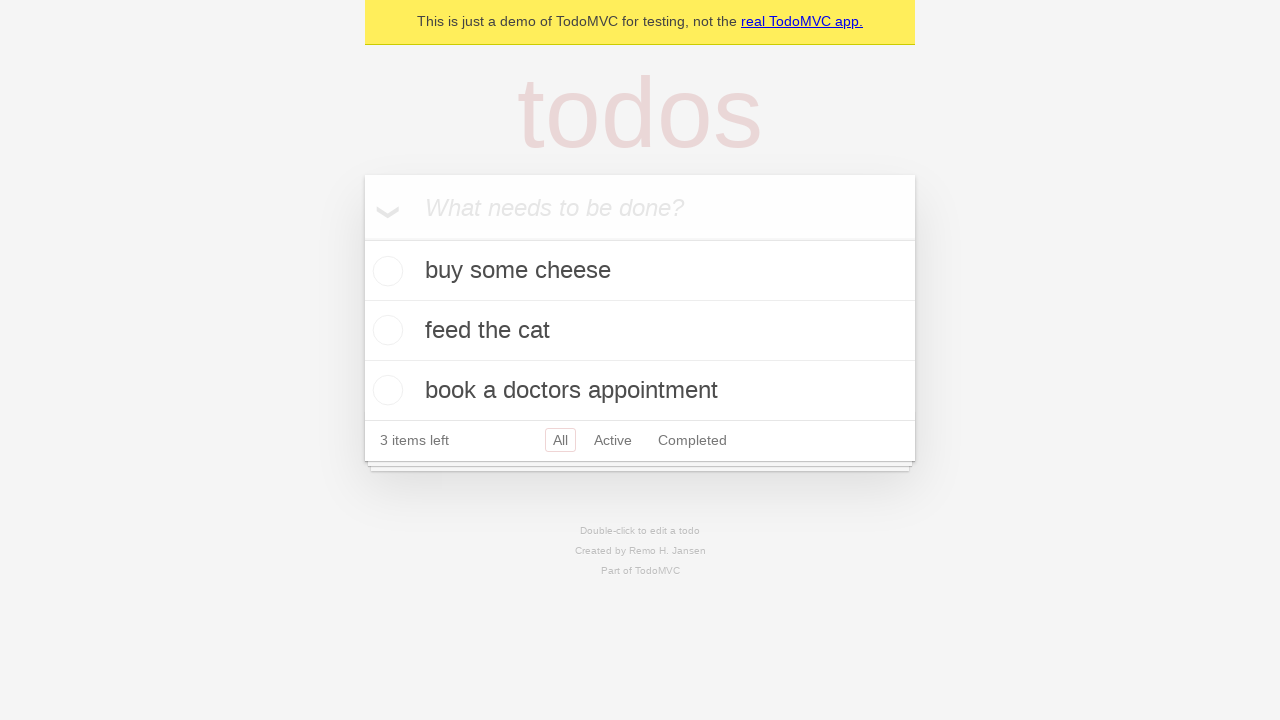

Checked the second todo item at (385, 330) on internal:testid=[data-testid="todo-item"s] >> nth=1 >> internal:role=checkbox
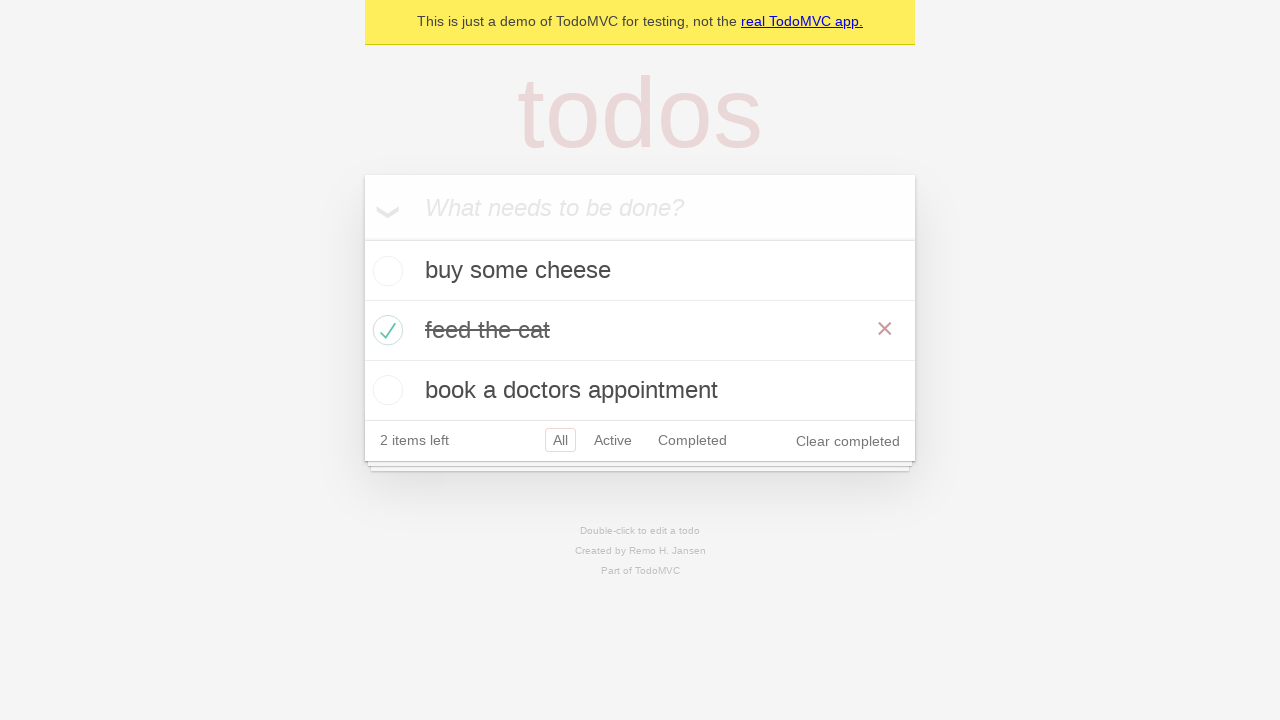

Clicked 'All' filter link at (560, 440) on internal:role=link[name="All"i]
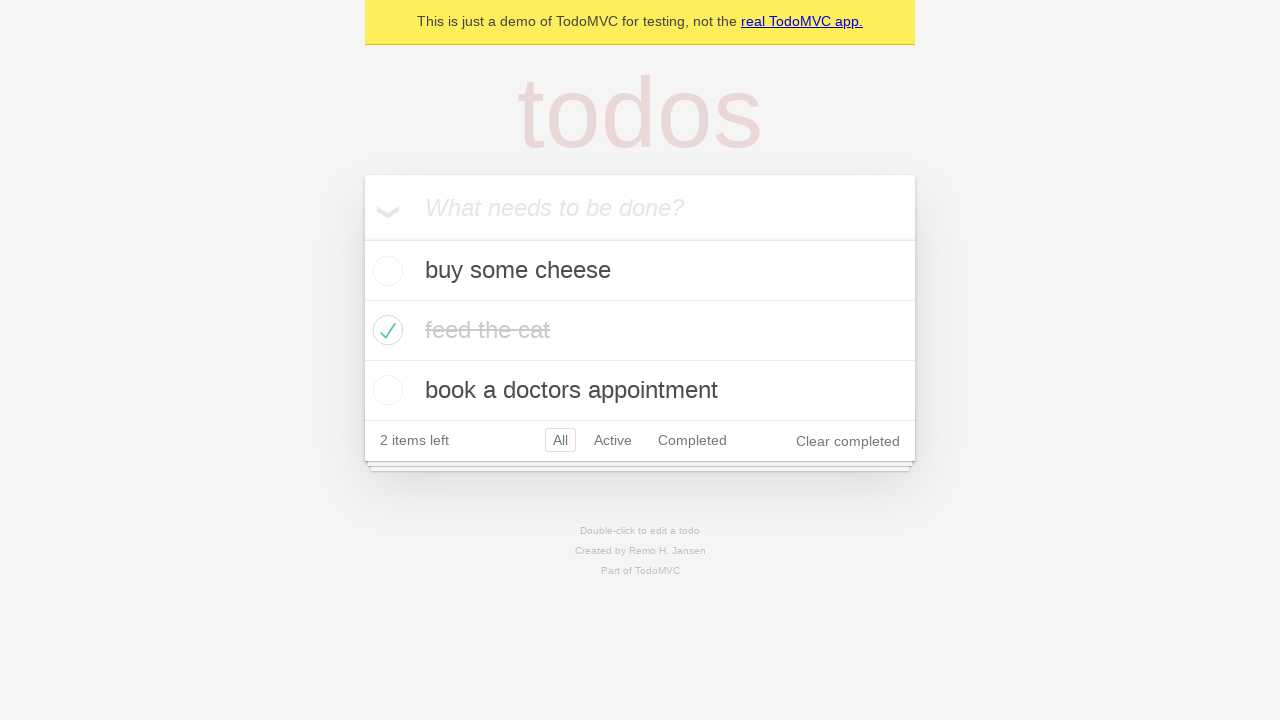

Clicked 'Active' filter link at (613, 440) on internal:role=link[name="Active"i]
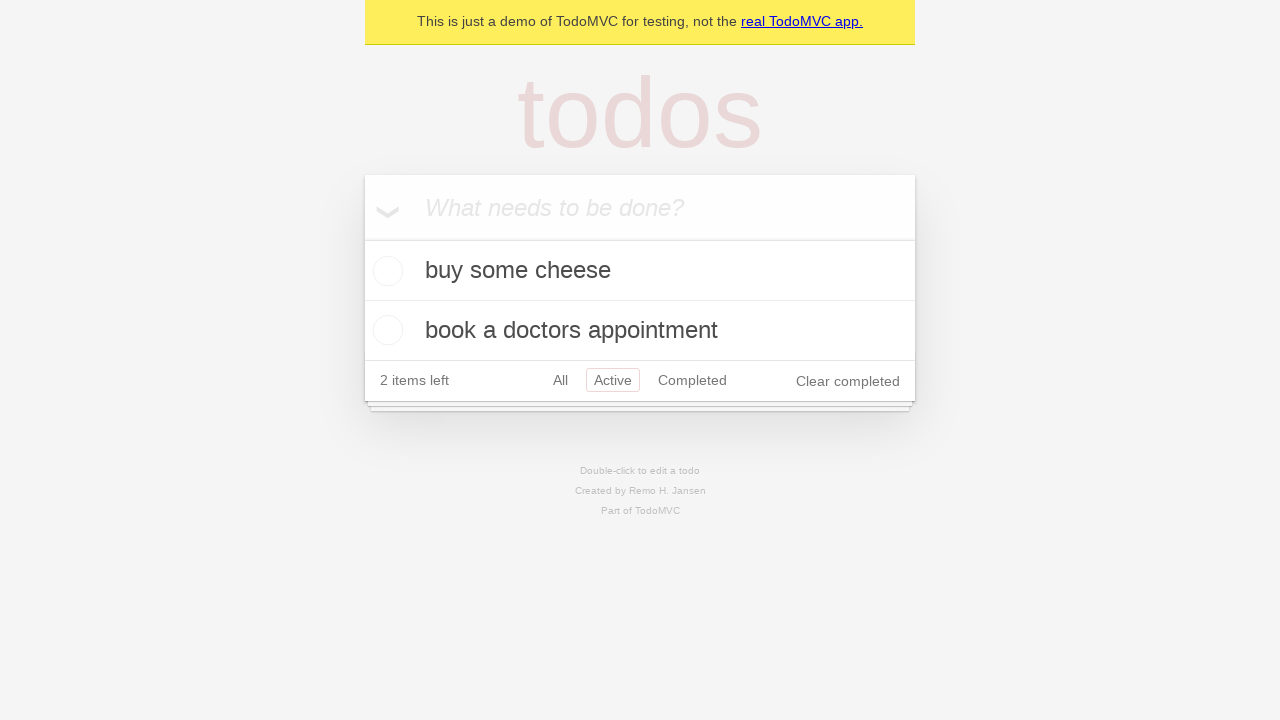

Clicked 'Completed' filter link at (692, 380) on internal:role=link[name="Completed"i]
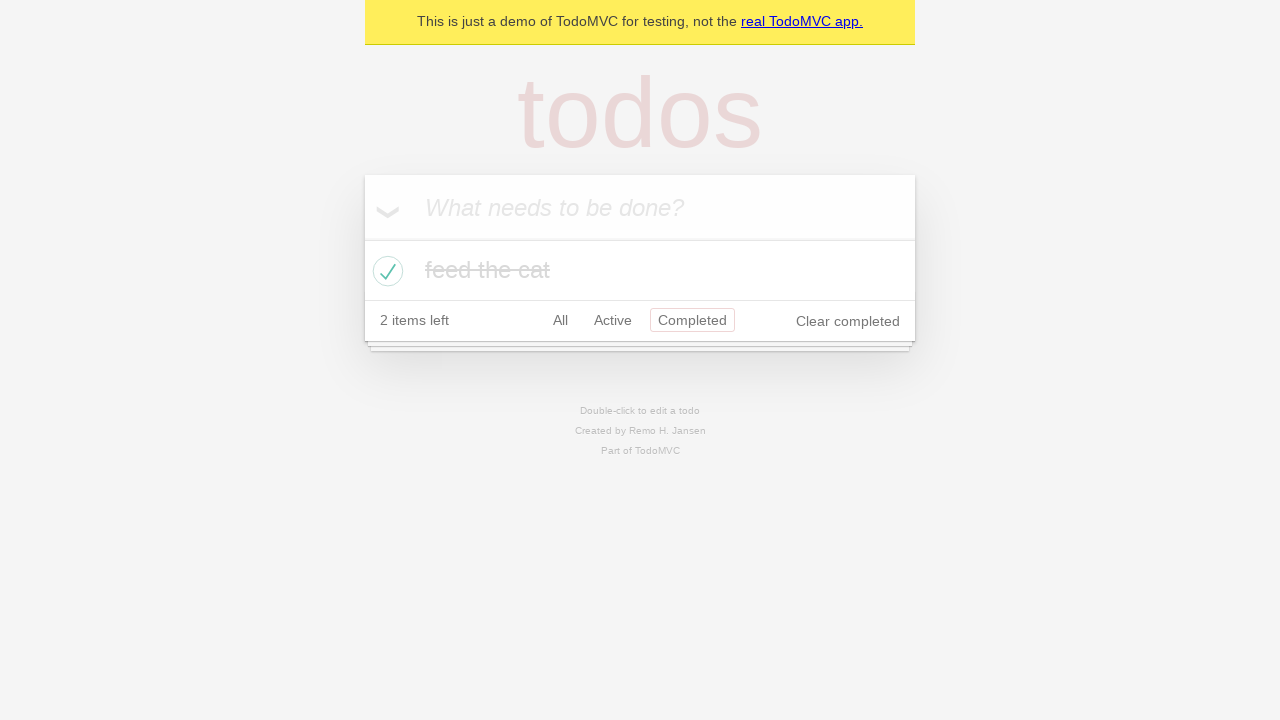

Navigated back from 'Completed' filter using browser back button
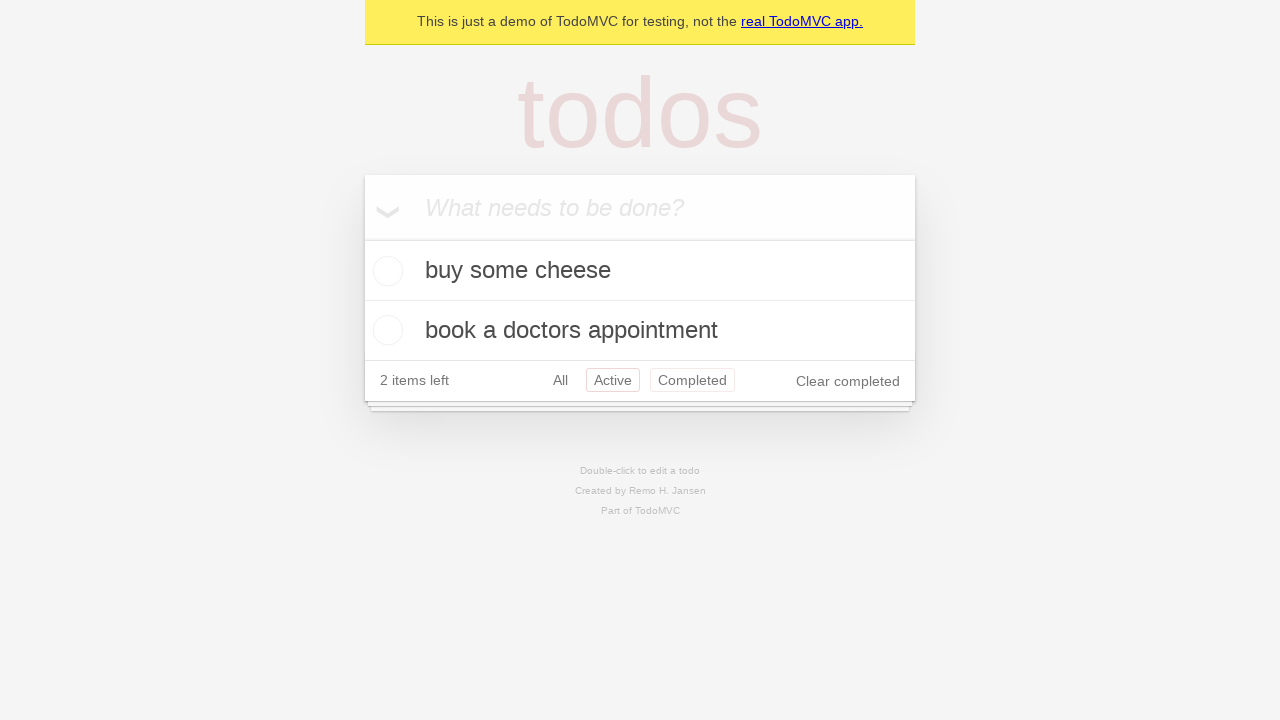

Navigated back from 'Active' filter using browser back button
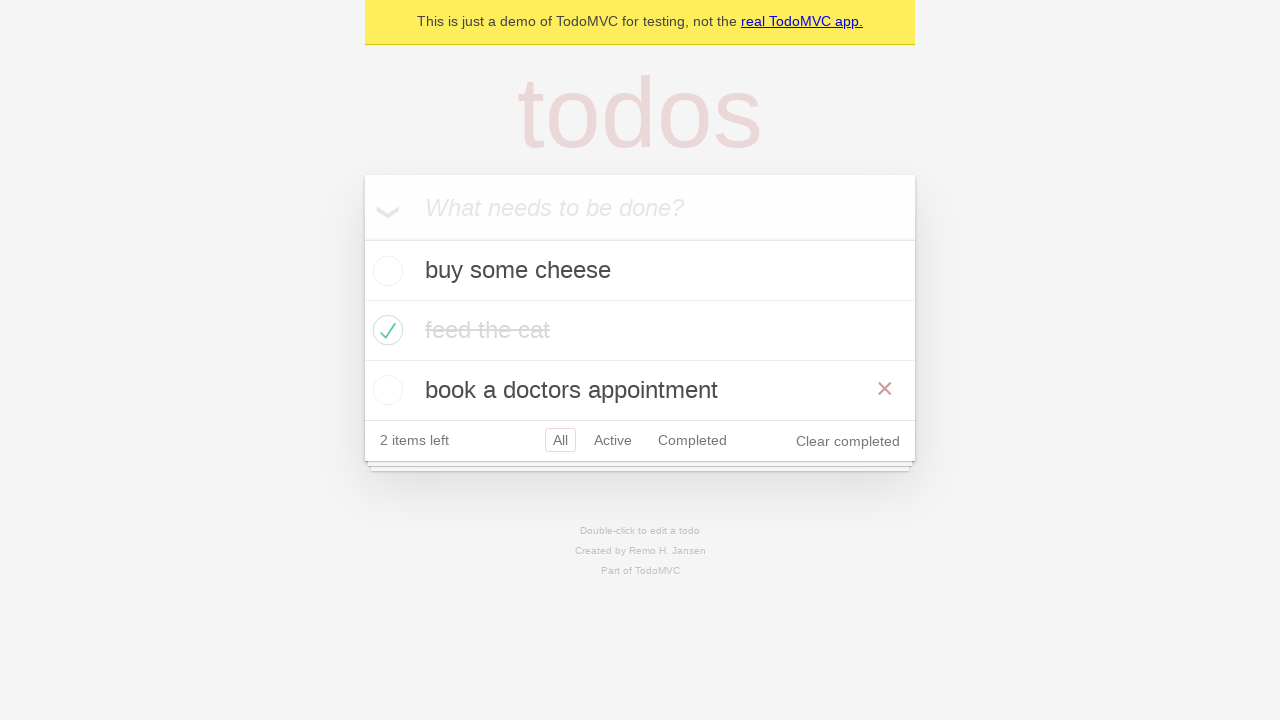

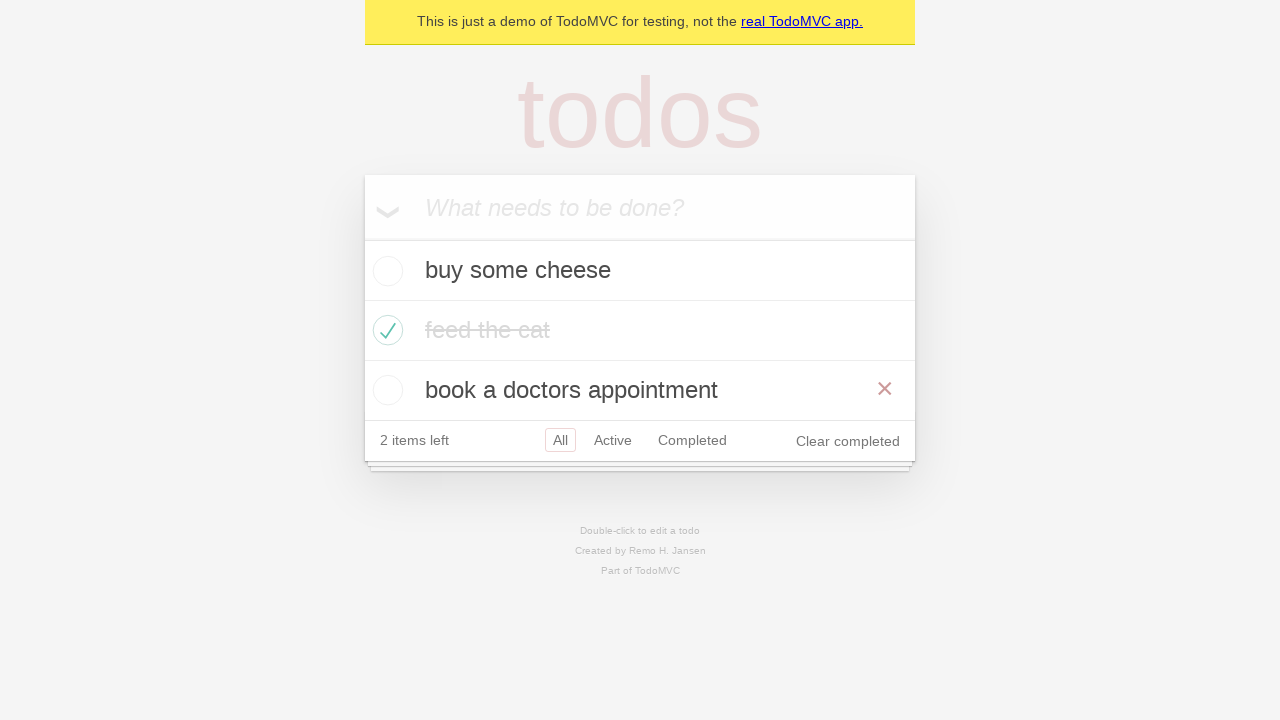